Tests multiple file upload functionality by uploading two files simultaneously and verifying they appear in the file list

Starting URL: https://davidwalsh.name/demo/multiple-file-upload.php

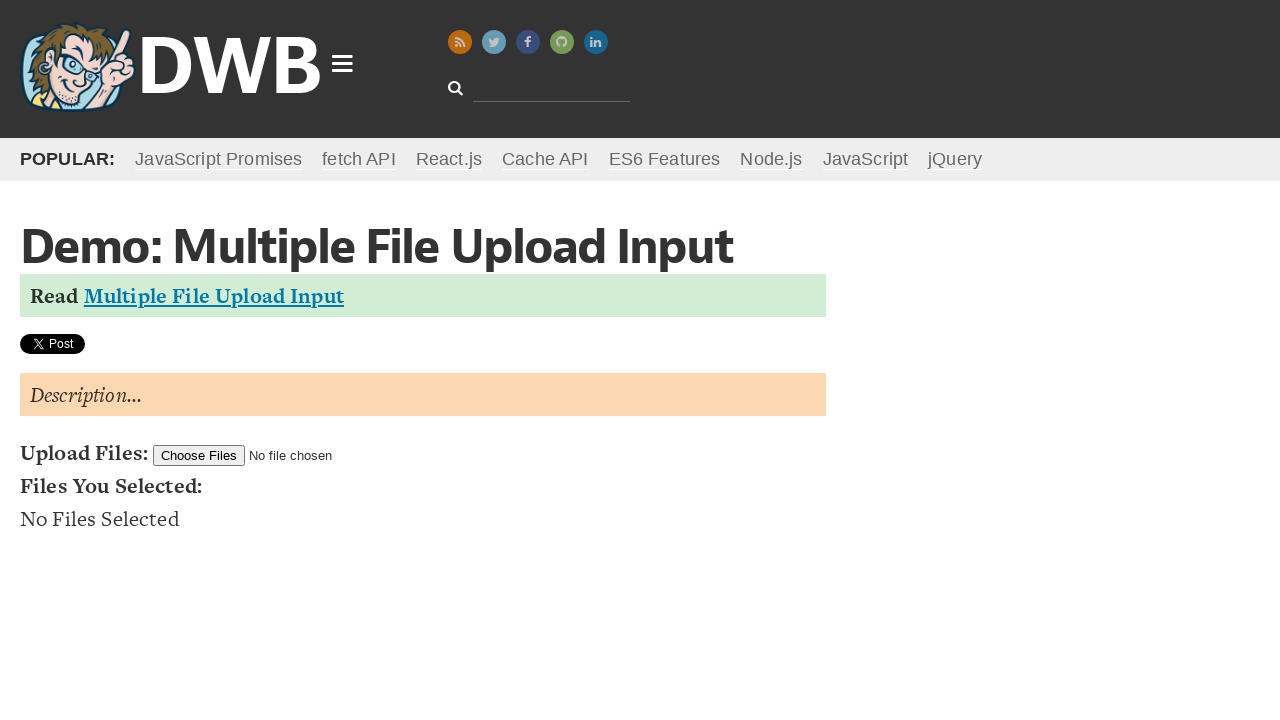

Created first temporary test file with content
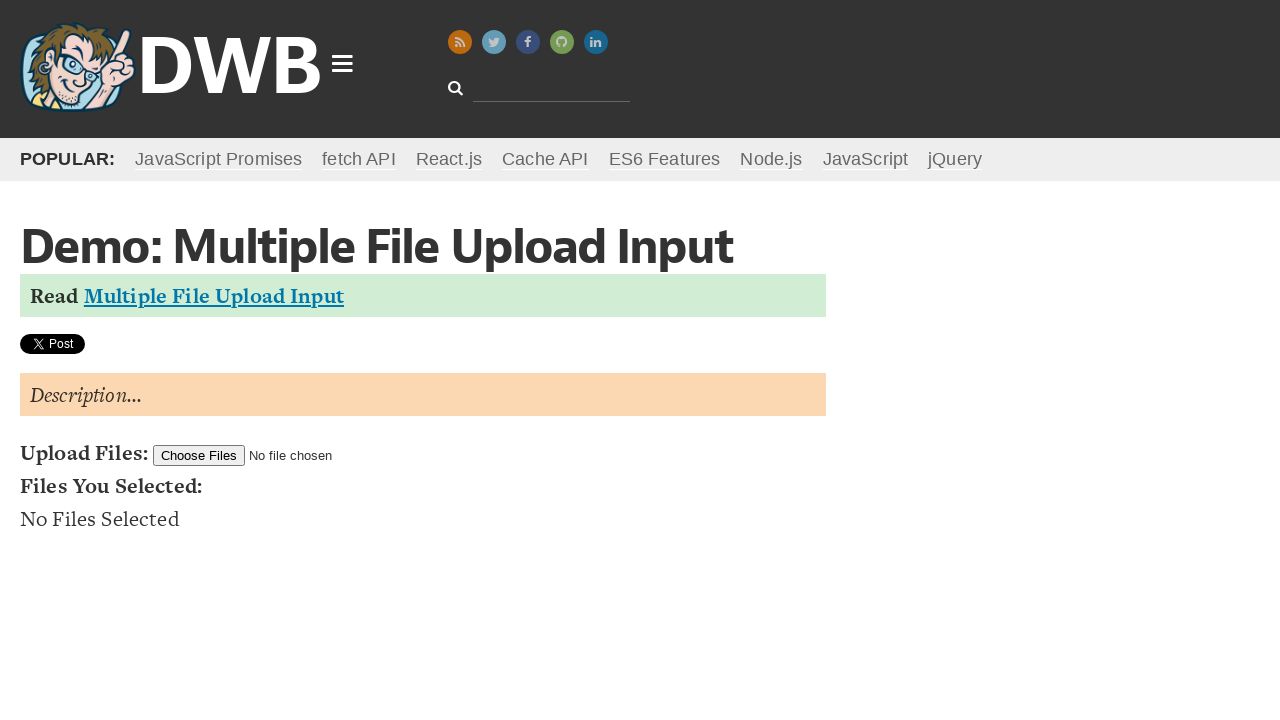

Created second temporary test file with content
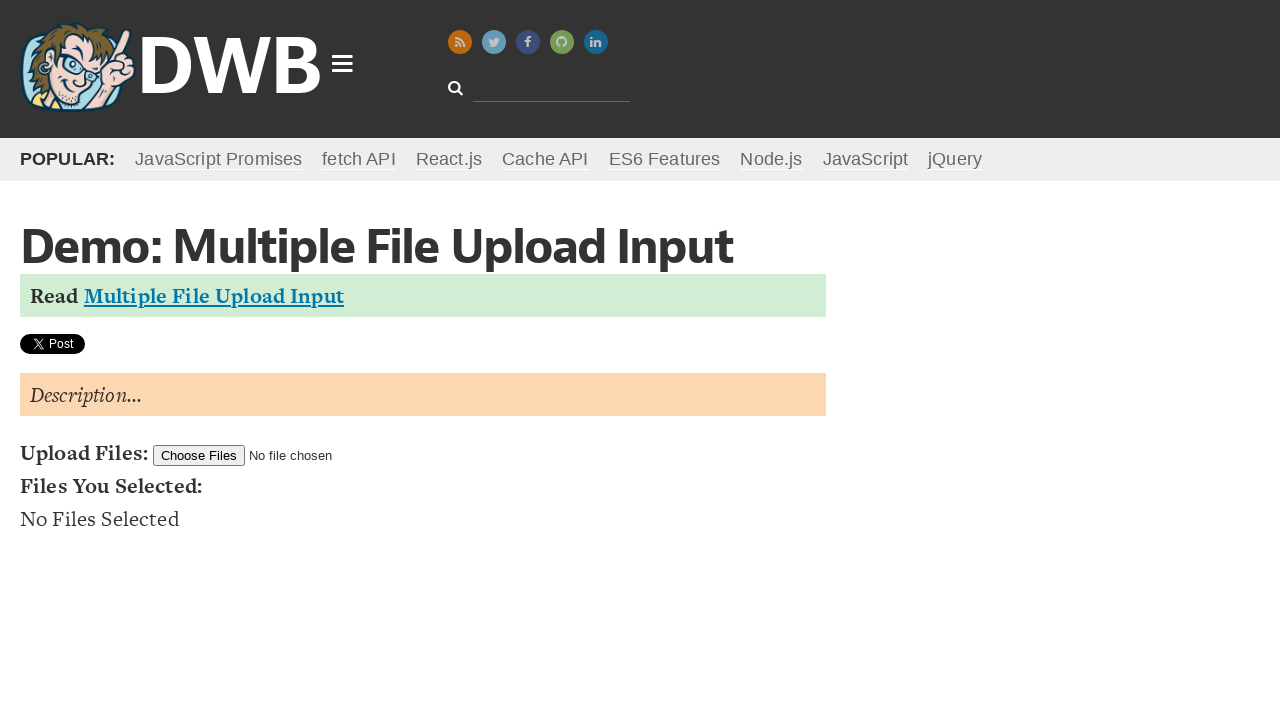

Set both test files for upload to the file input element
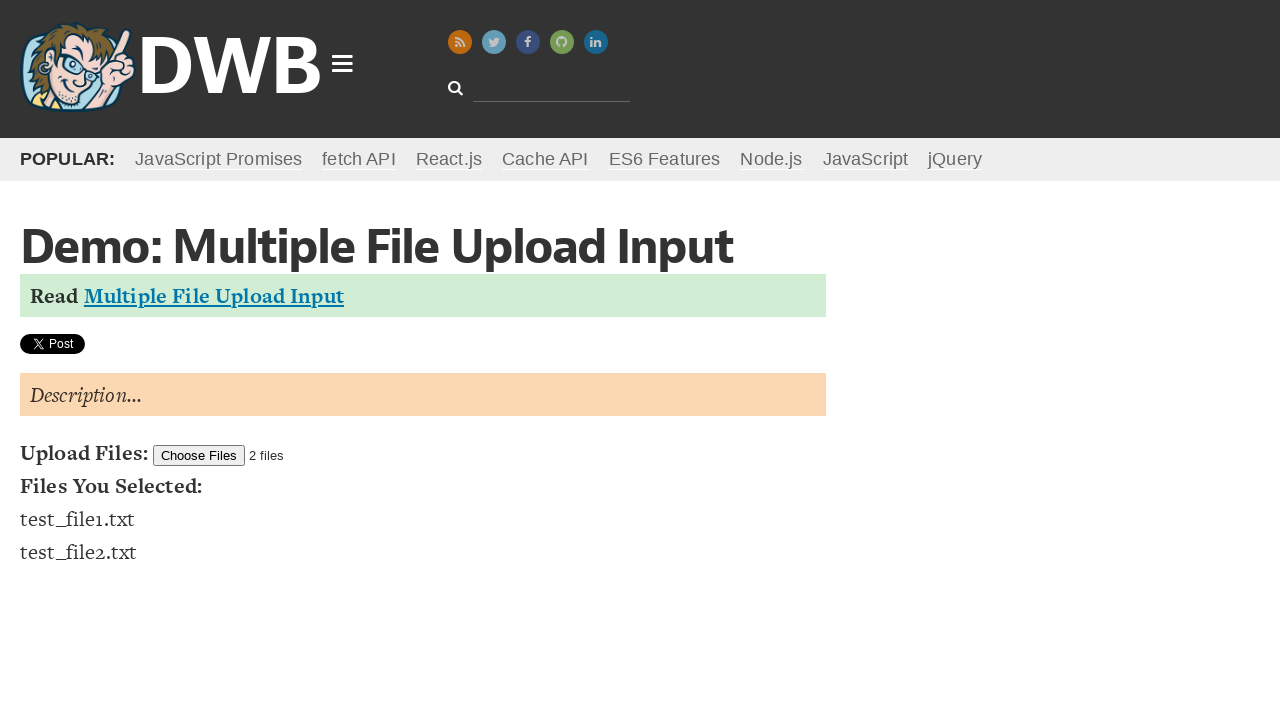

Waited for file list items to appear in the DOM
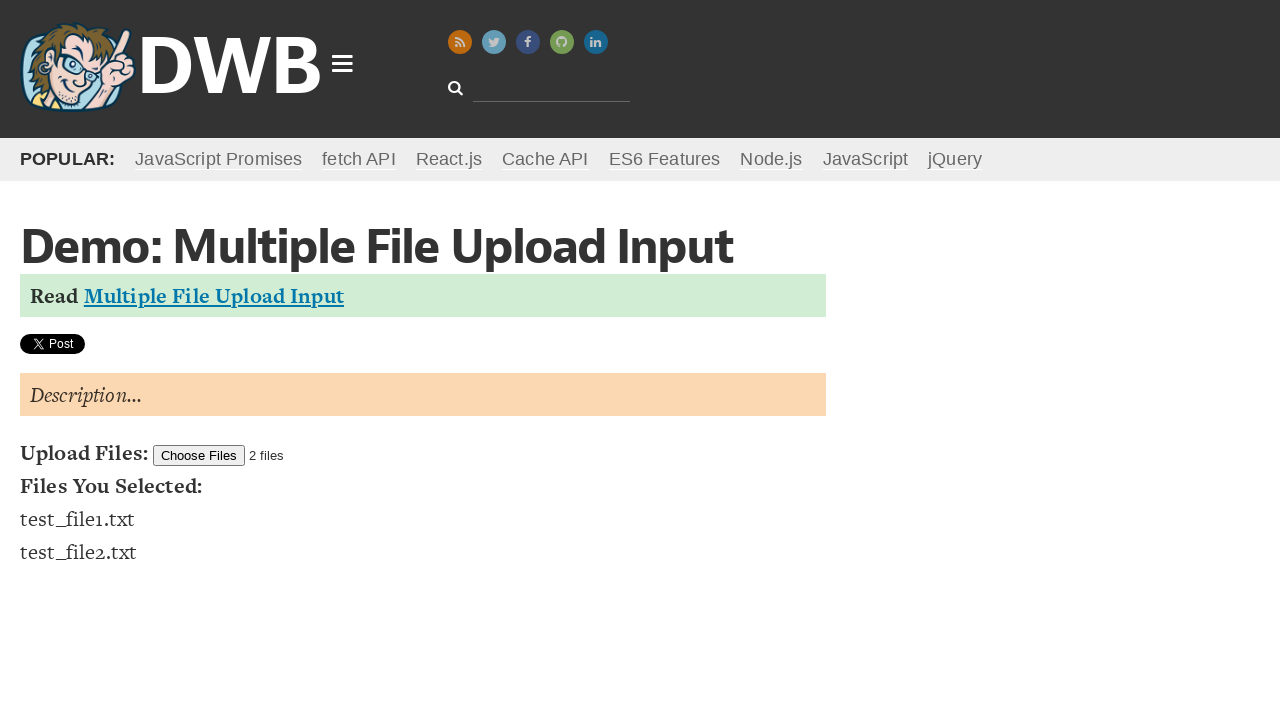

Retrieved all file items from the file list
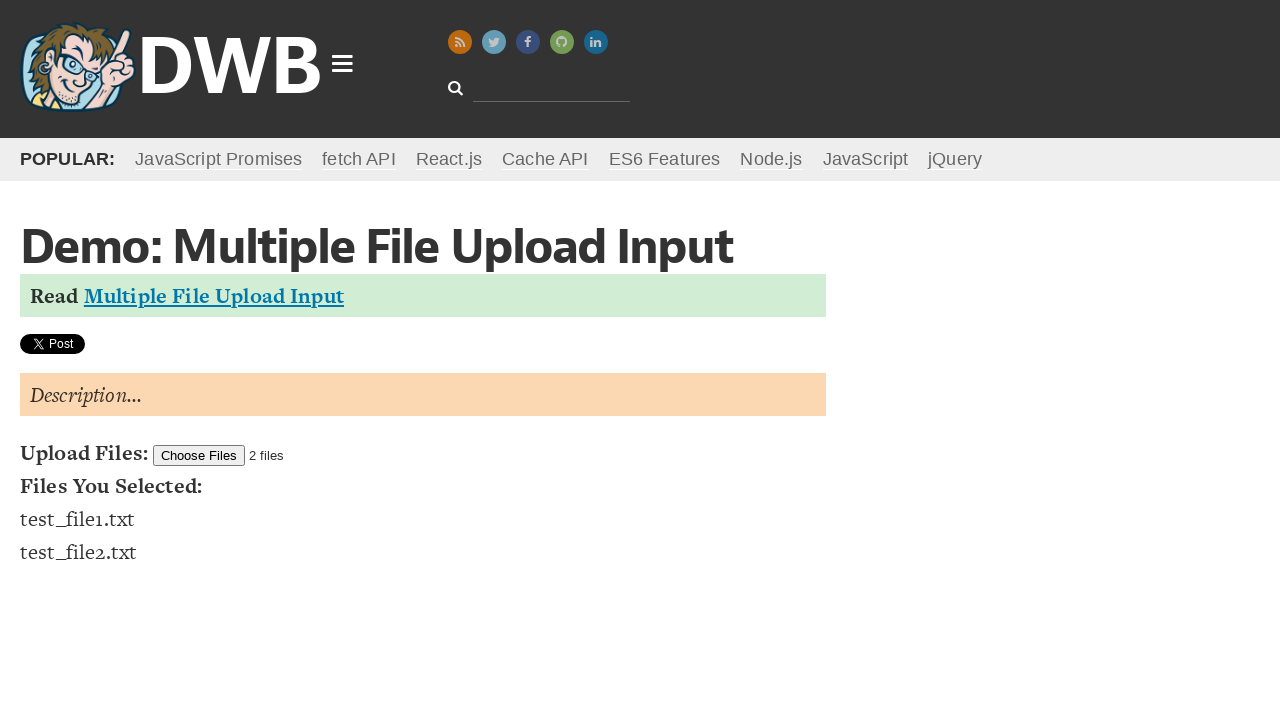

Verified that exactly 2 files are present in the file list
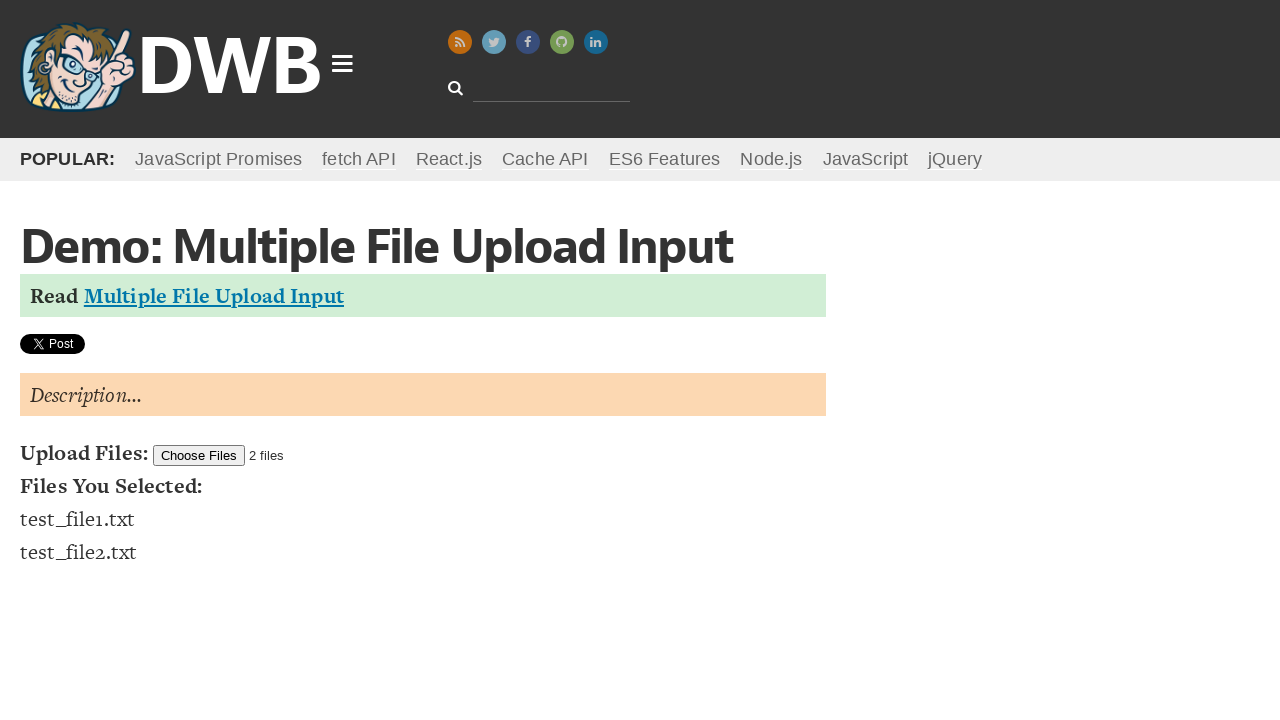

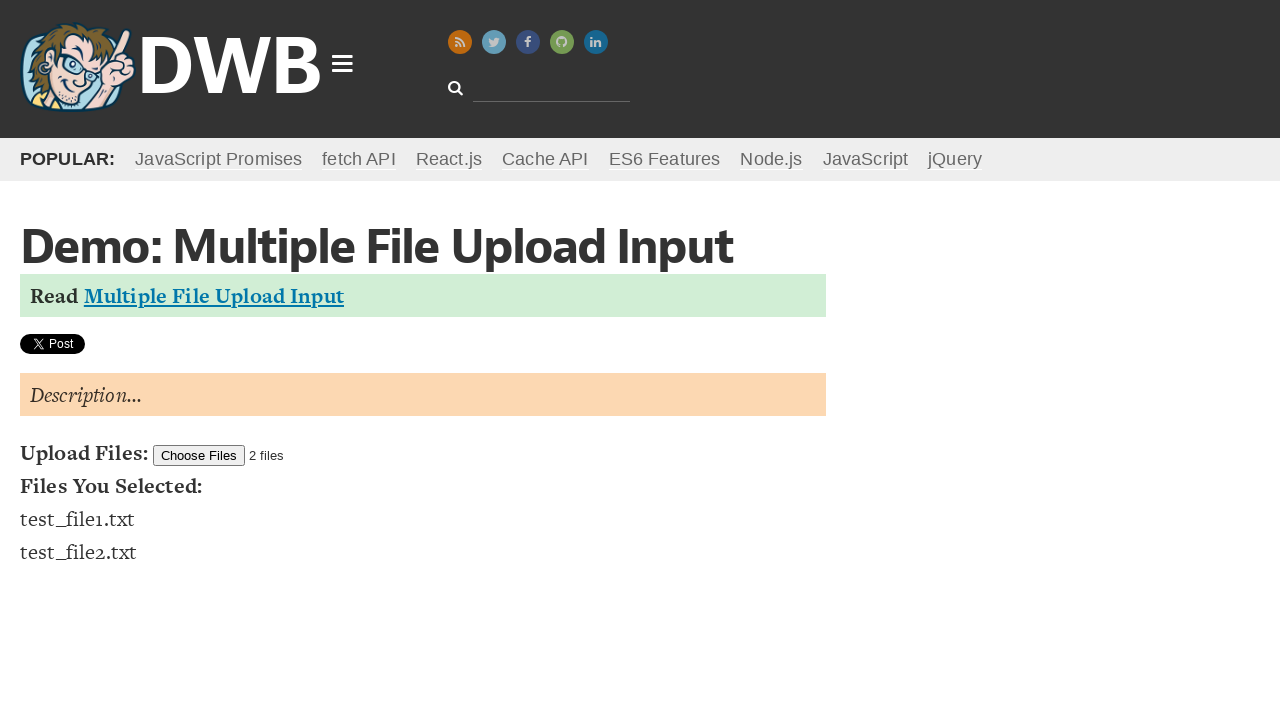